Tests radio button functionality on an HTML forms demo page by selecting a radio button and verifying it becomes checked

Starting URL: http://www.echoecho.com/htmlforms10.htm

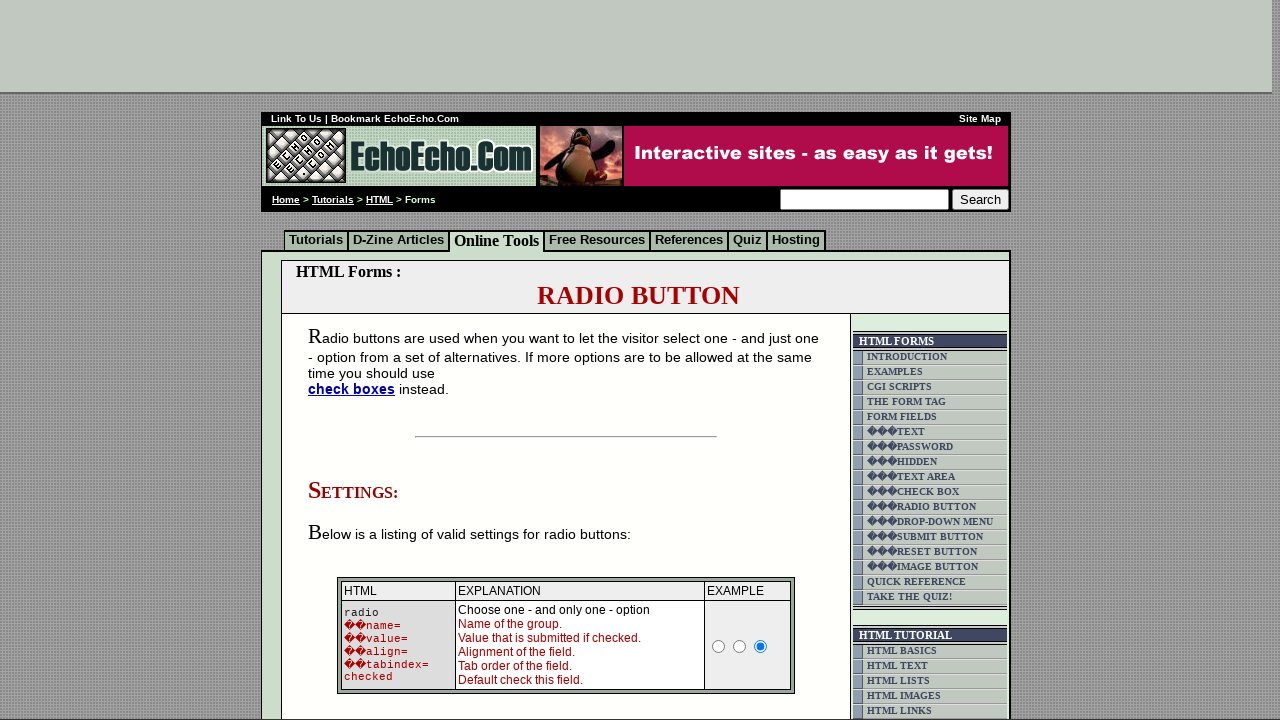

Waited for radio buttons with name 'radio1' to be present
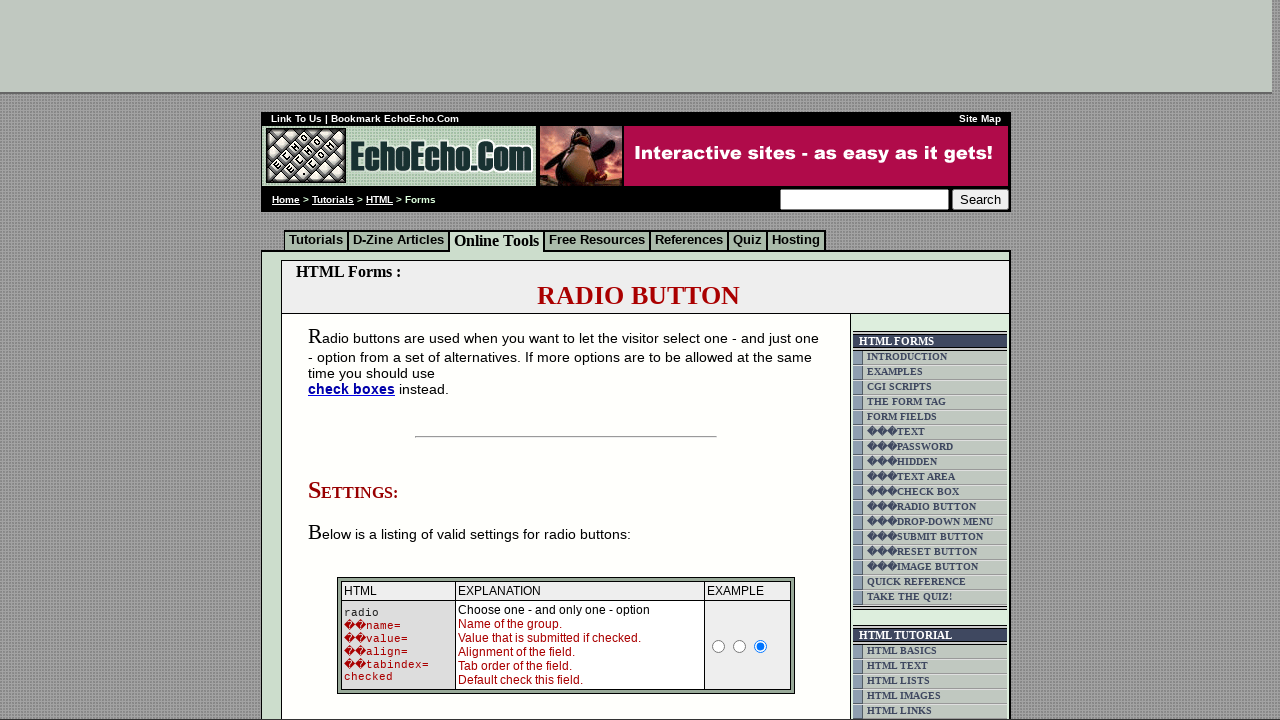

Located all radio buttons with name 'radio1'
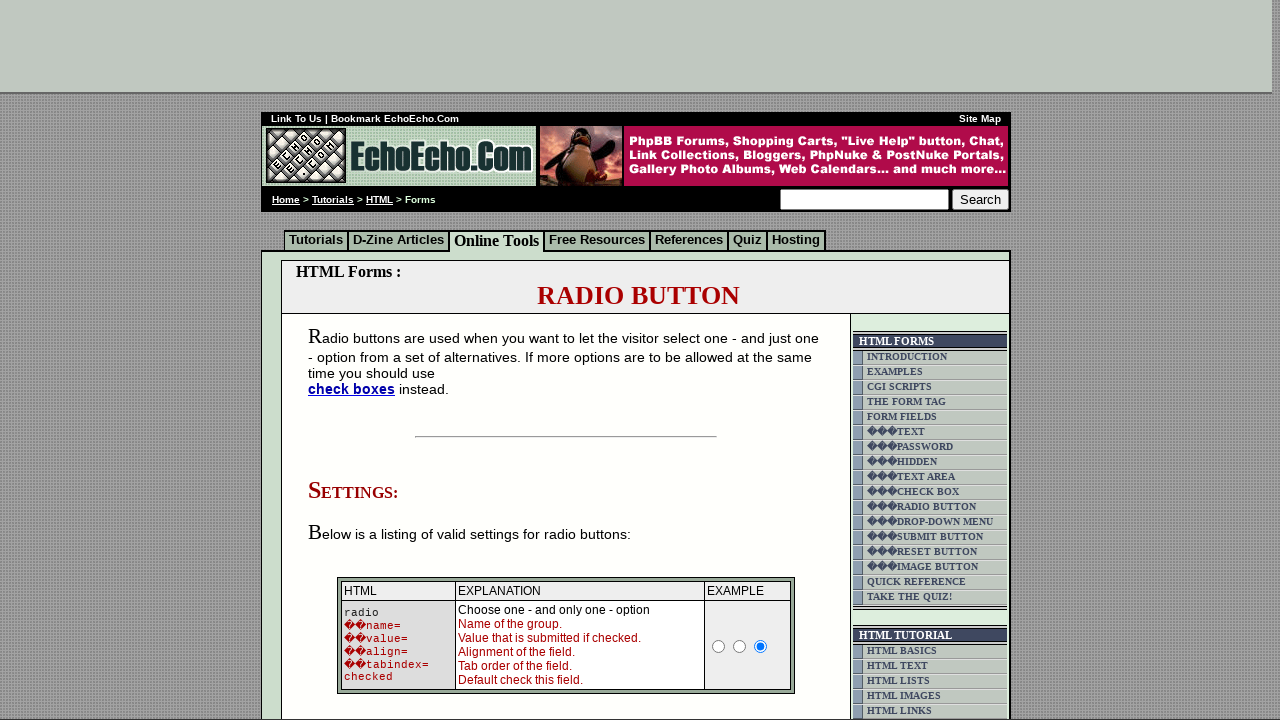

Clicked the first radio button at (719, 646) on input[name='radio1'] >> nth=0
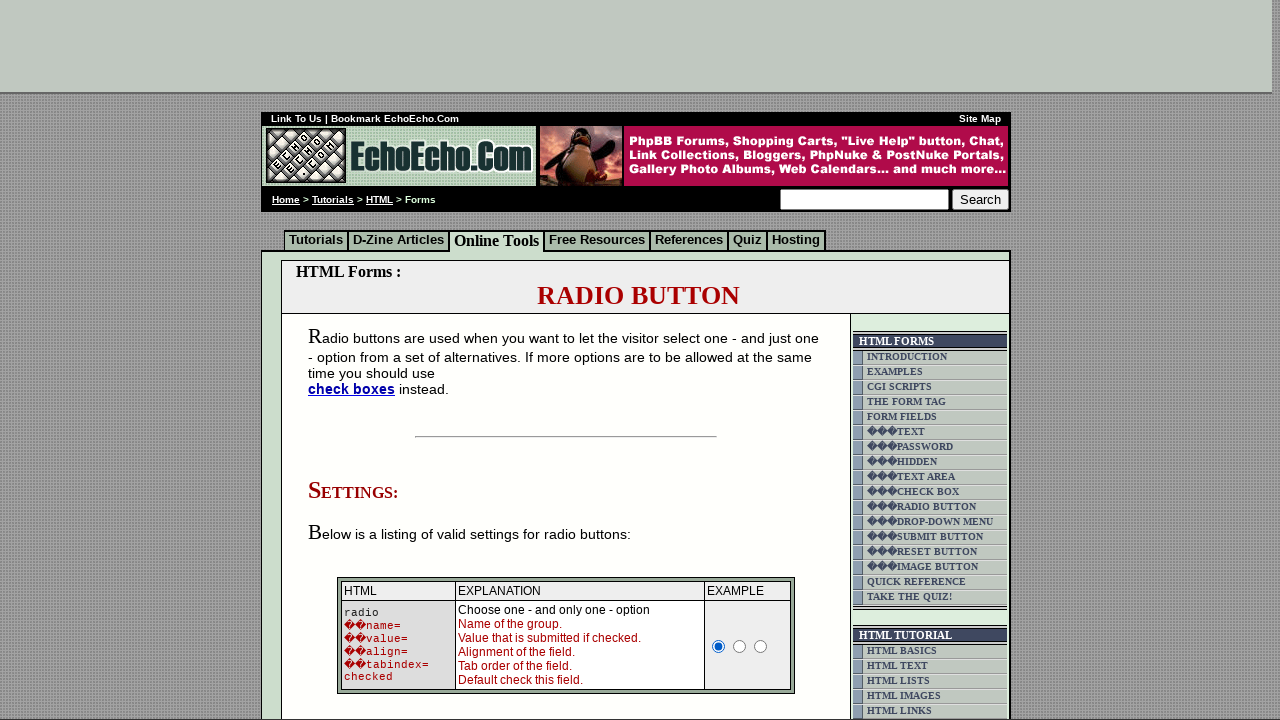

Verified that the radio button is now checked
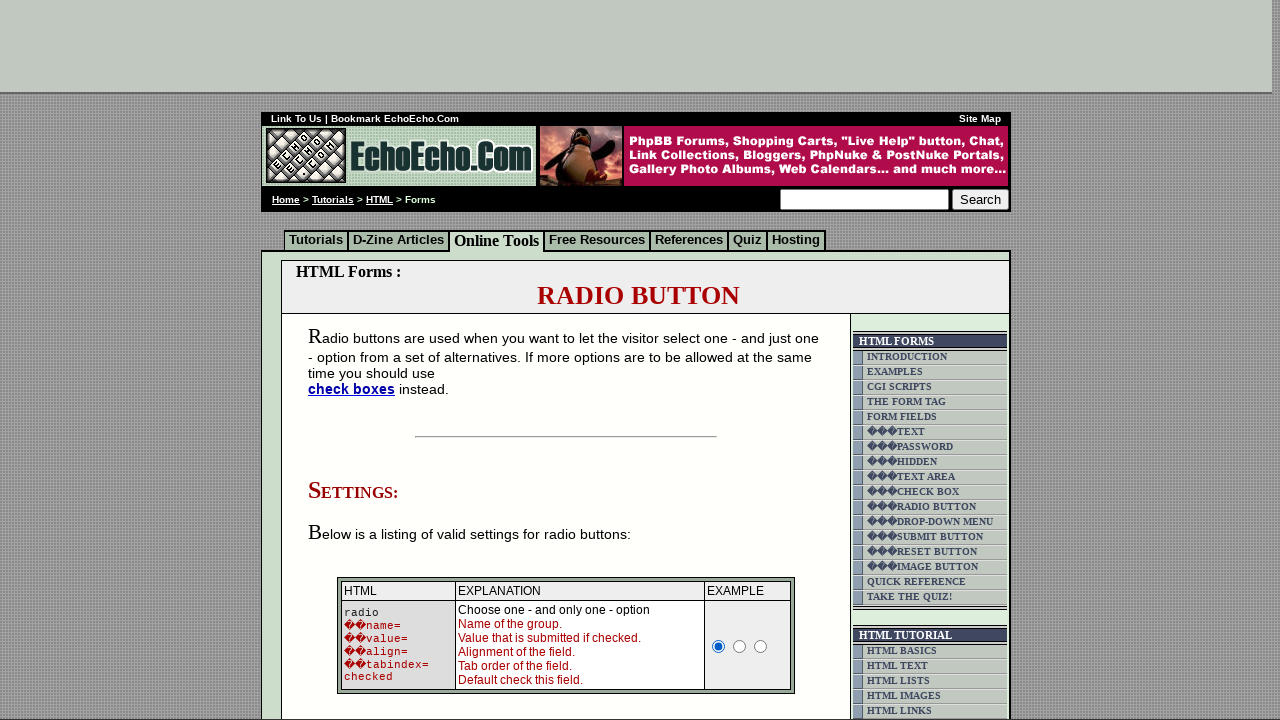

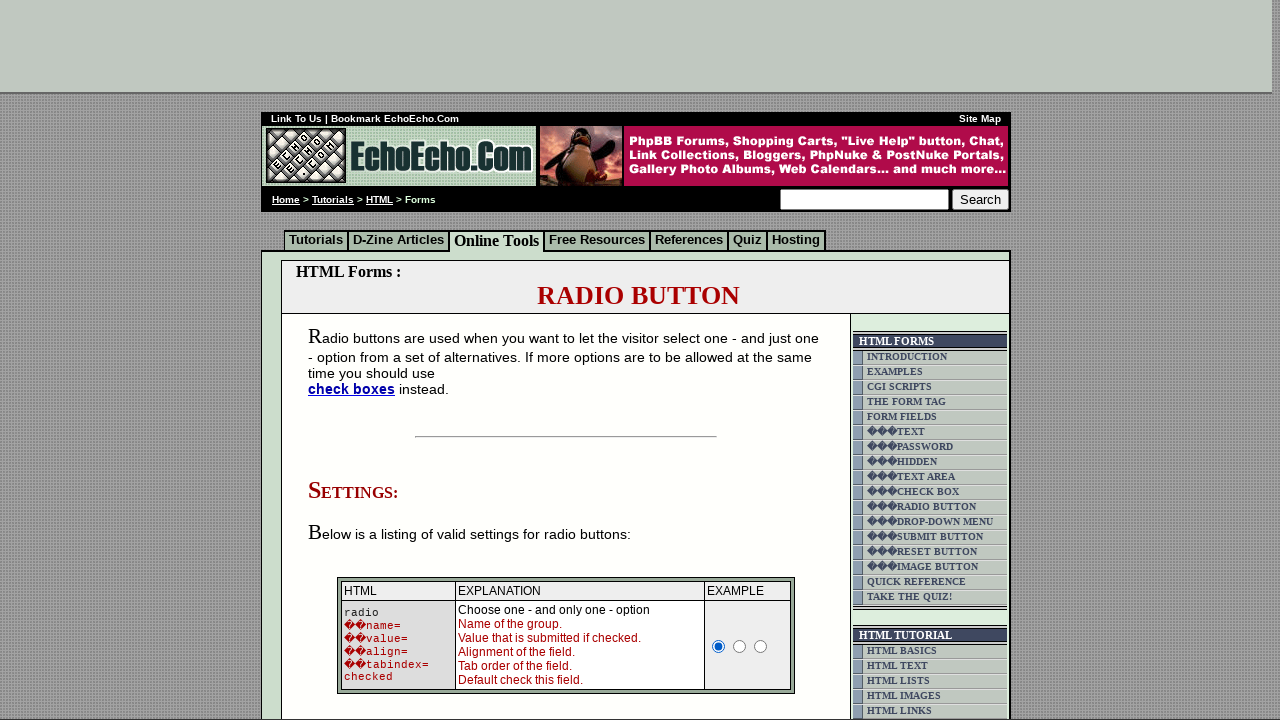